Tests filling all form fields and submitting the text box form, then verifies the output is displayed

Starting URL: https://demoqa.com/text-box

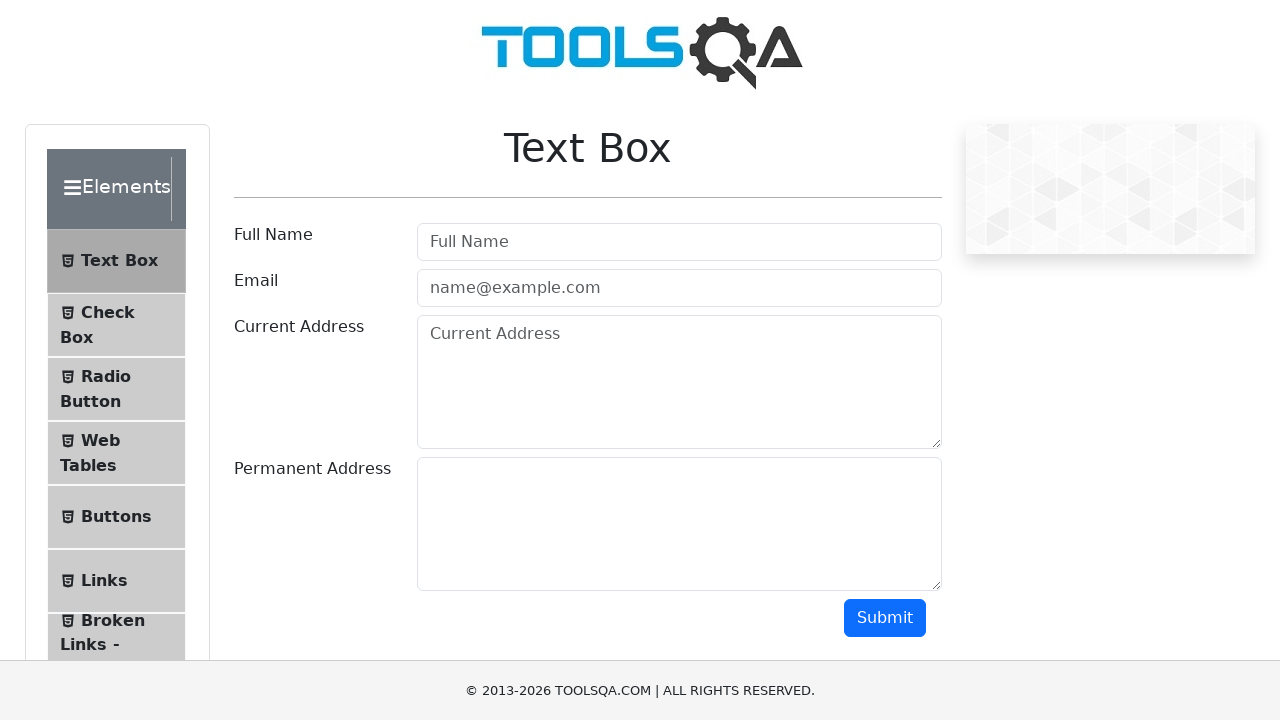

Filled full name field with 'Denis Novicov' on #userName
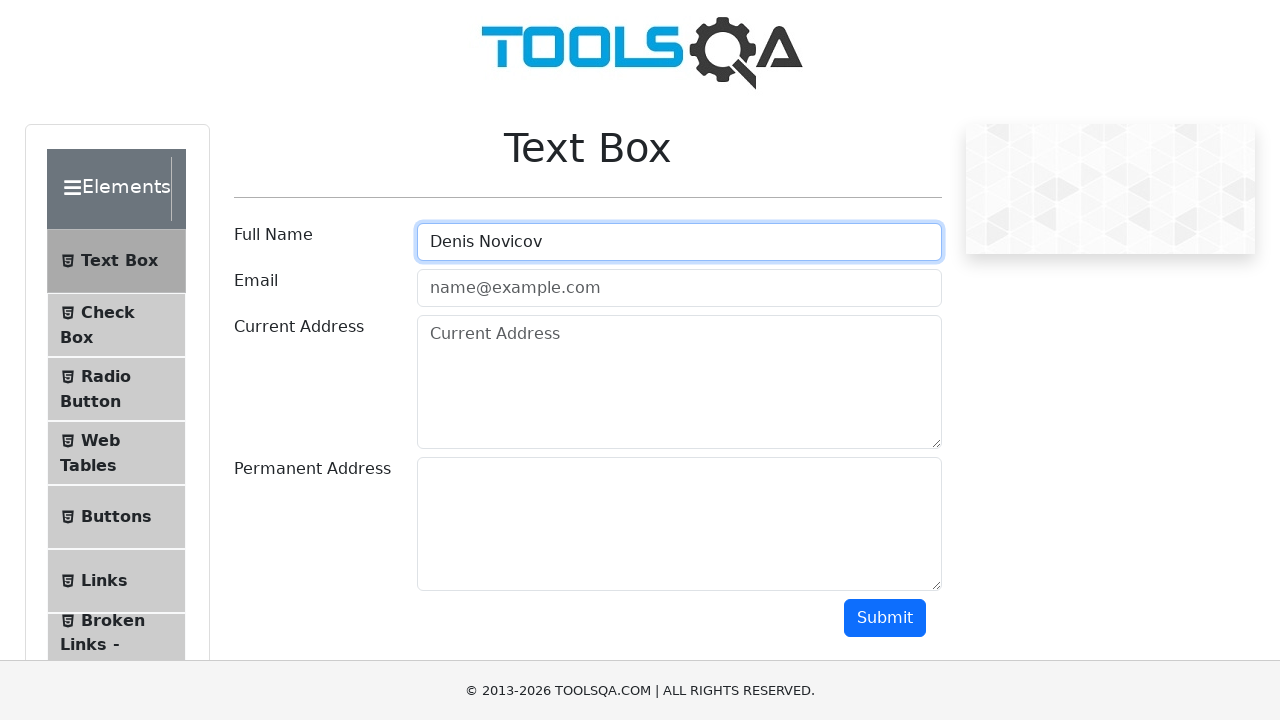

Filled email field with 'denisnovicov@gmail.com' on #userEmail
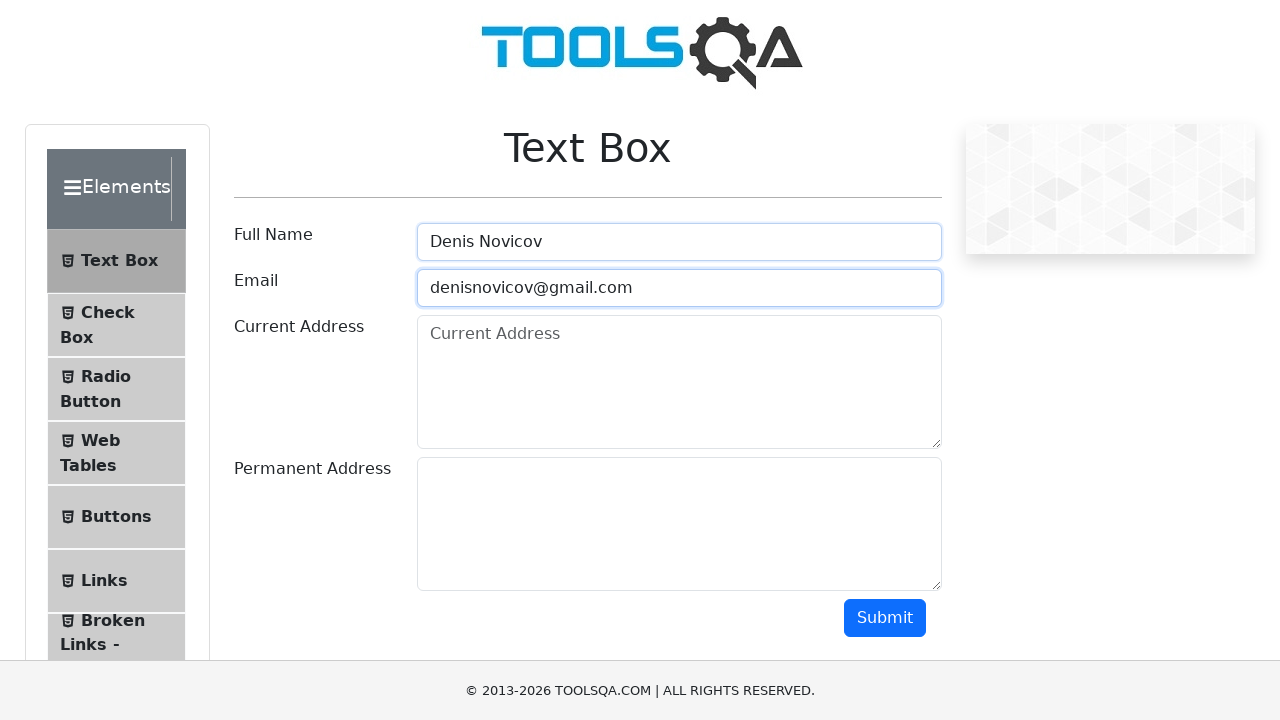

Filled current address field with 'Prague, Chehia' on #currentAddress
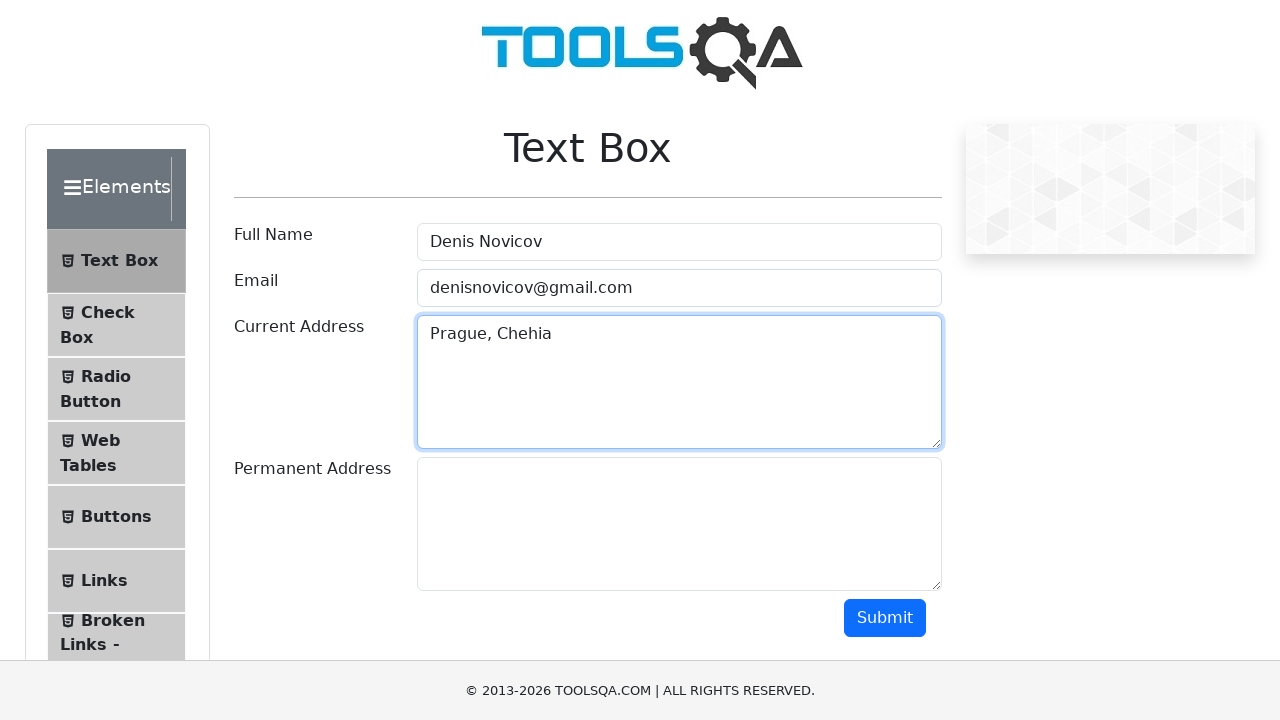

Filled permanent address field with 'Brno, Kramarska' on #permanentAddress
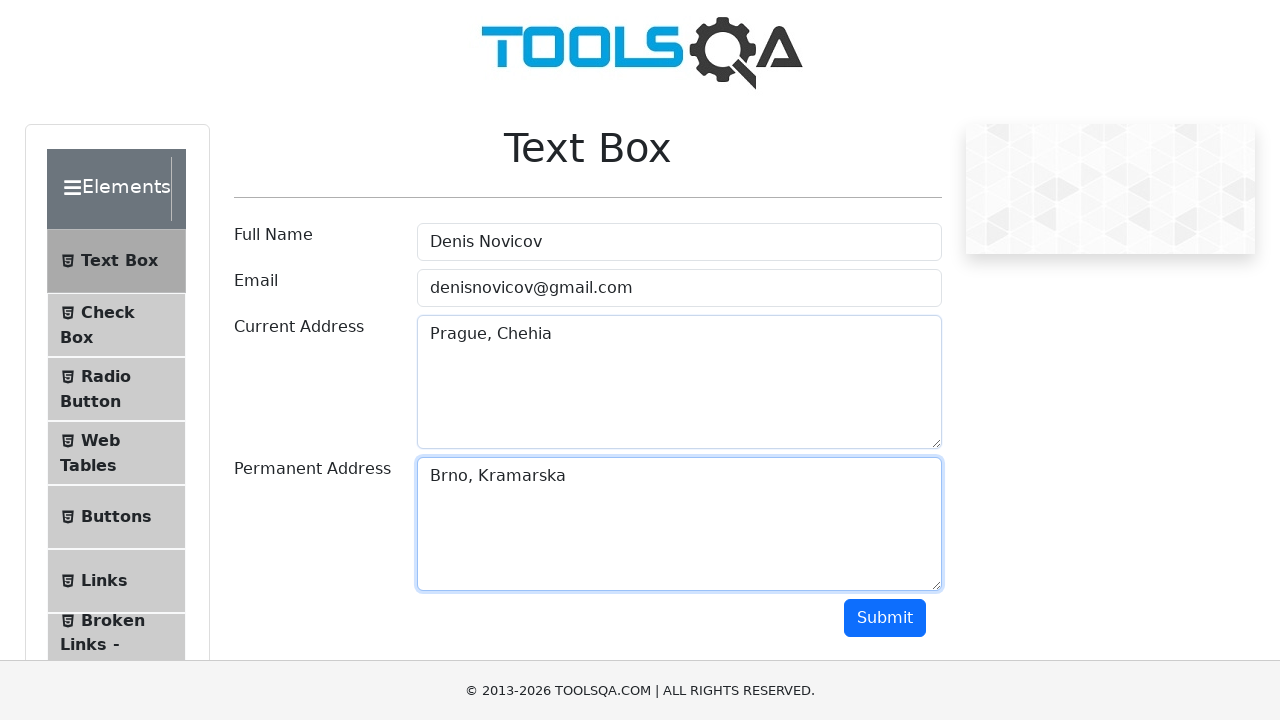

Clicked submit button to submit the form at (885, 618) on #submit
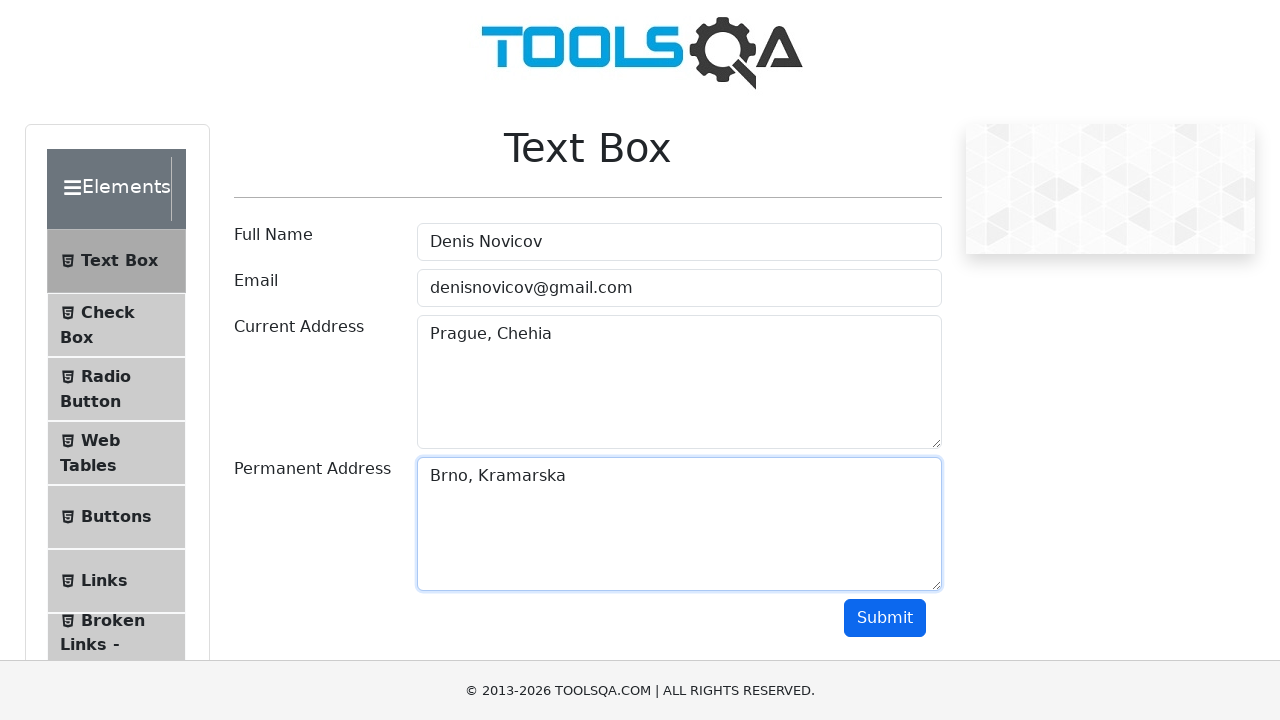

Form output successfully displayed
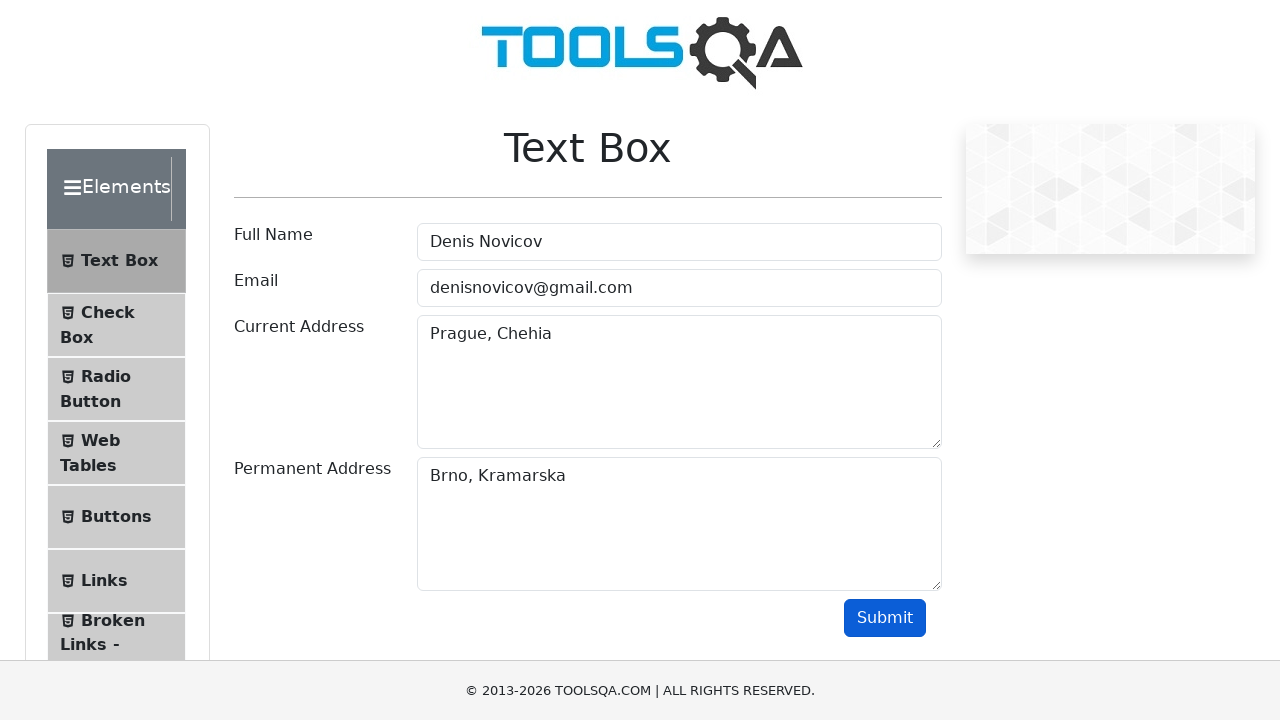

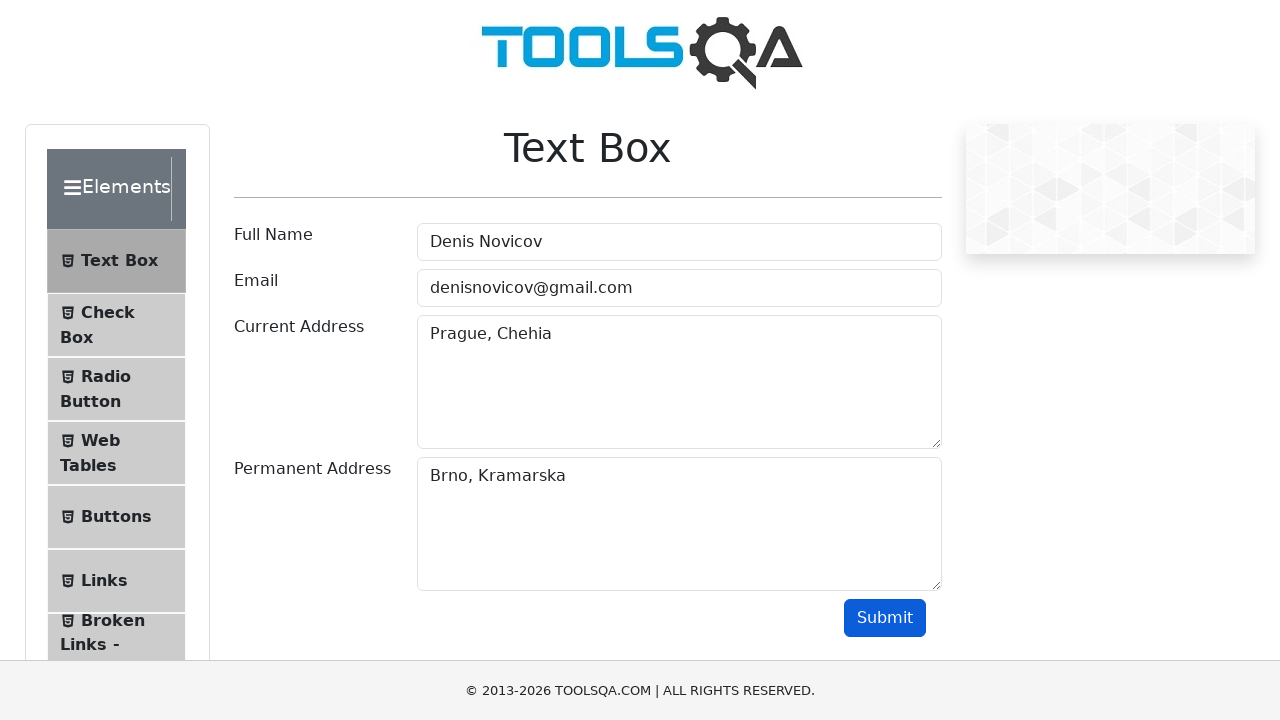